Tests scrollbar functionality by clicking on a scrollable element and performing various scroll actions using keyboard navigation

Starting URL: https://practice.expandtesting.com/scrollbars

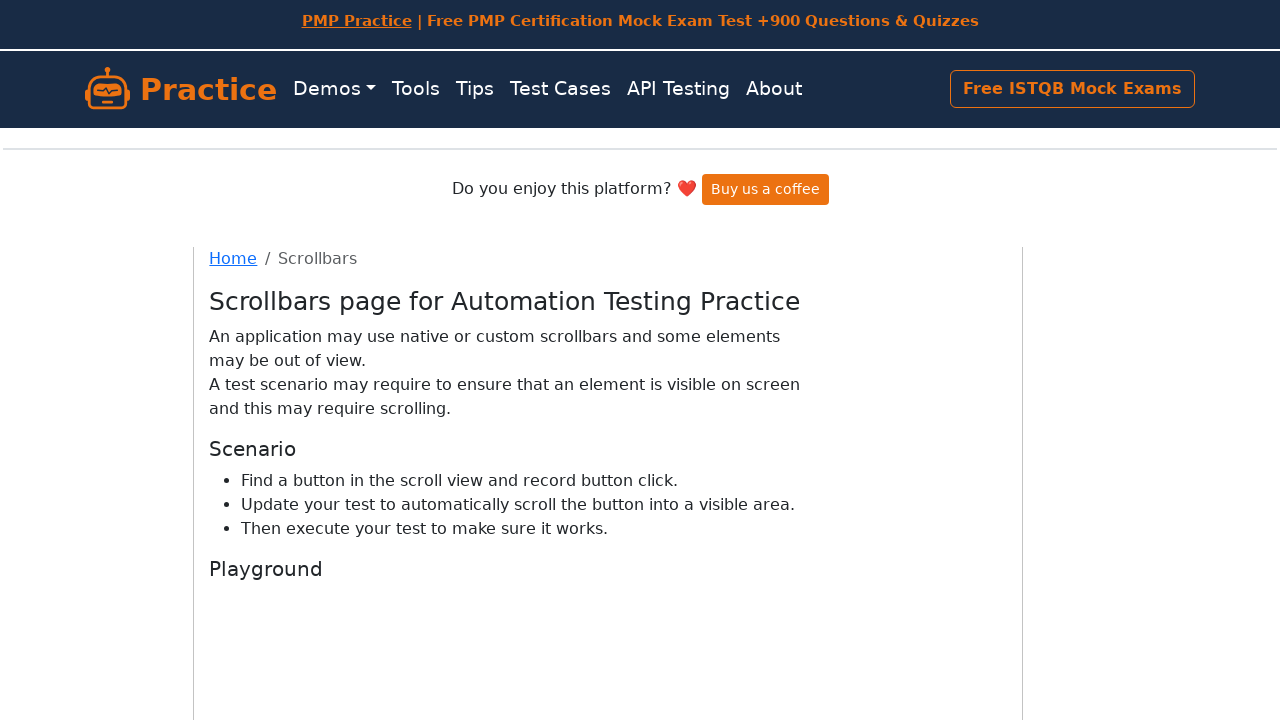

Clicked on the scrollable playground area at (608, 513) on xpath=/html/body/main/div/div/div/div/div
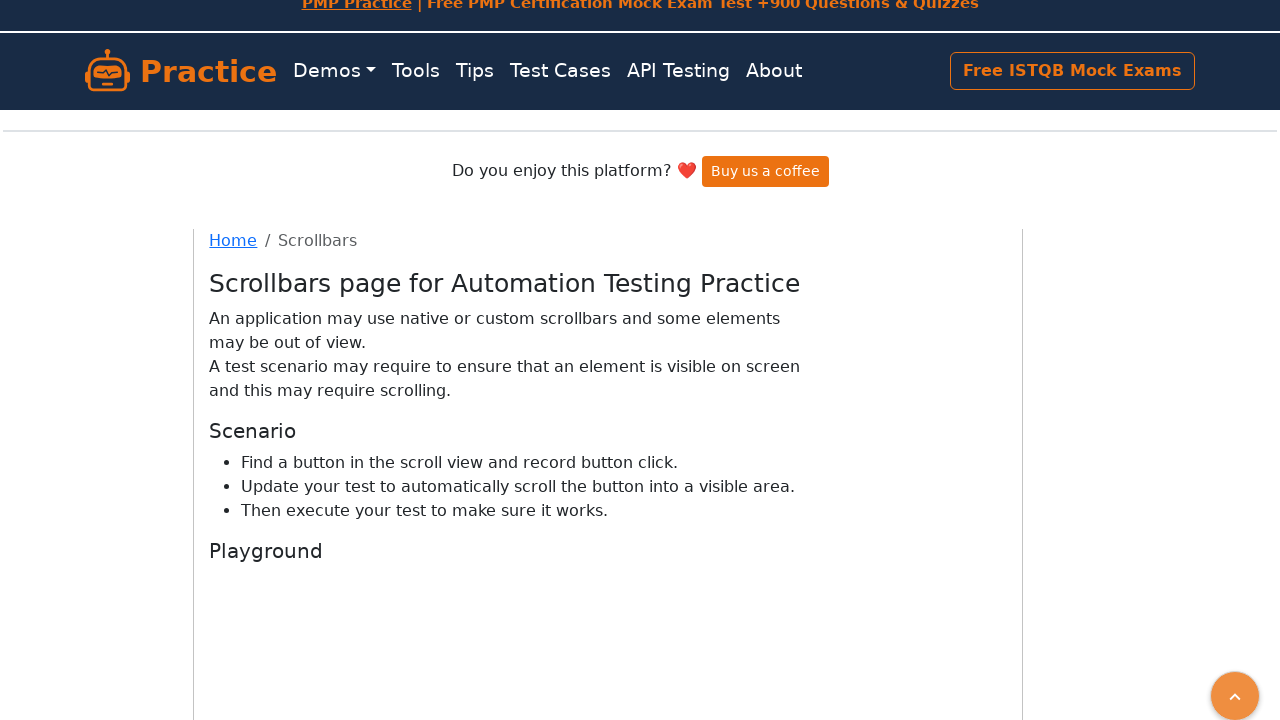

Pressed PageDown key to scroll down
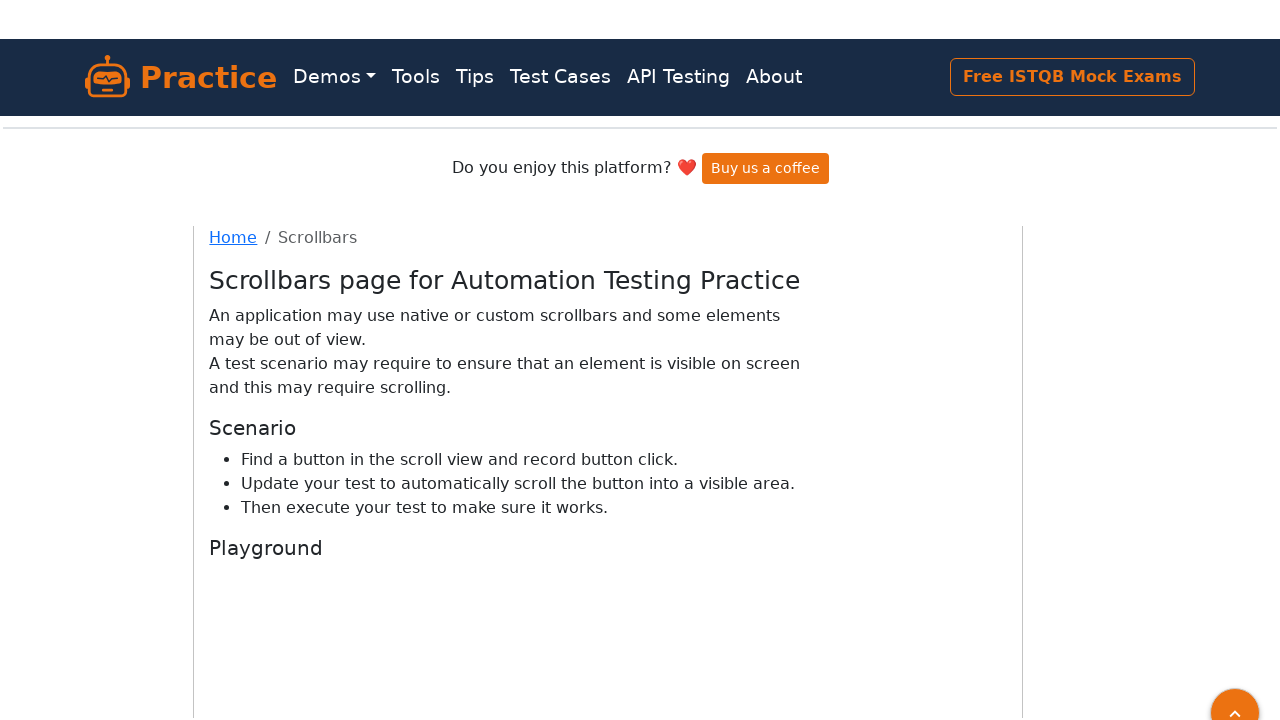

Pressed ArrowRight key to scroll right (1st time)
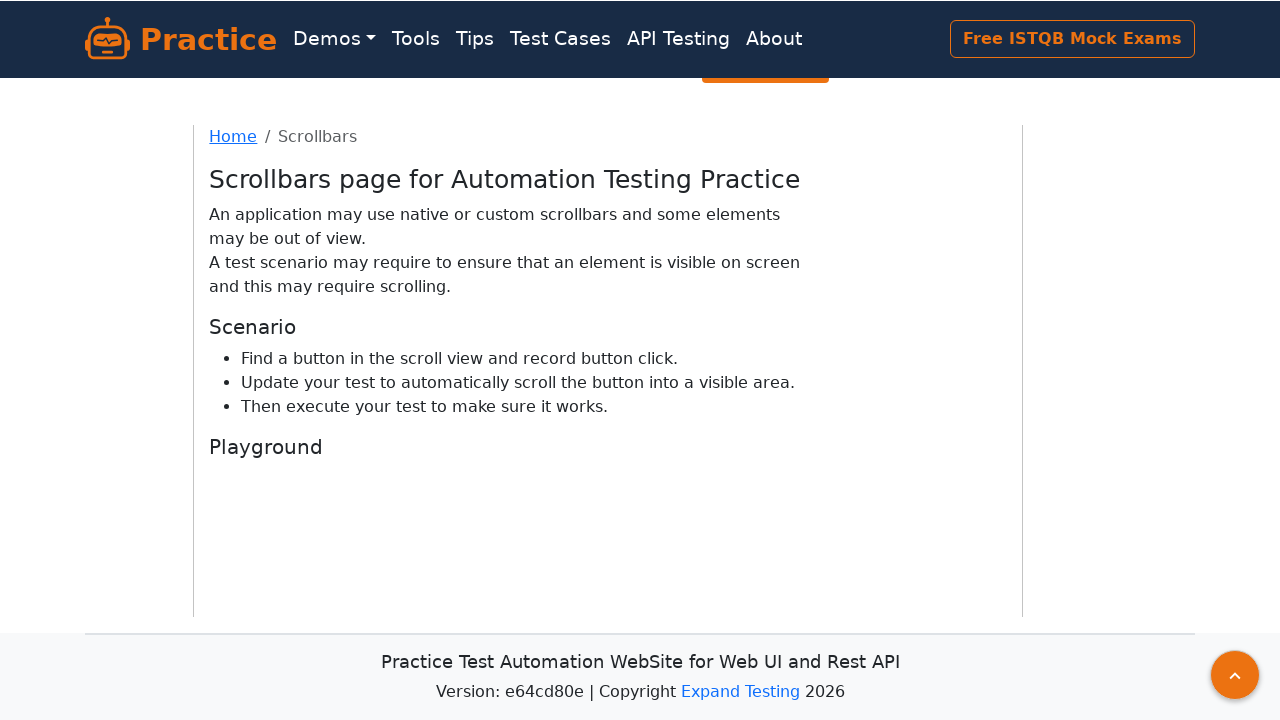

Pressed ArrowRight key to scroll right (2nd time)
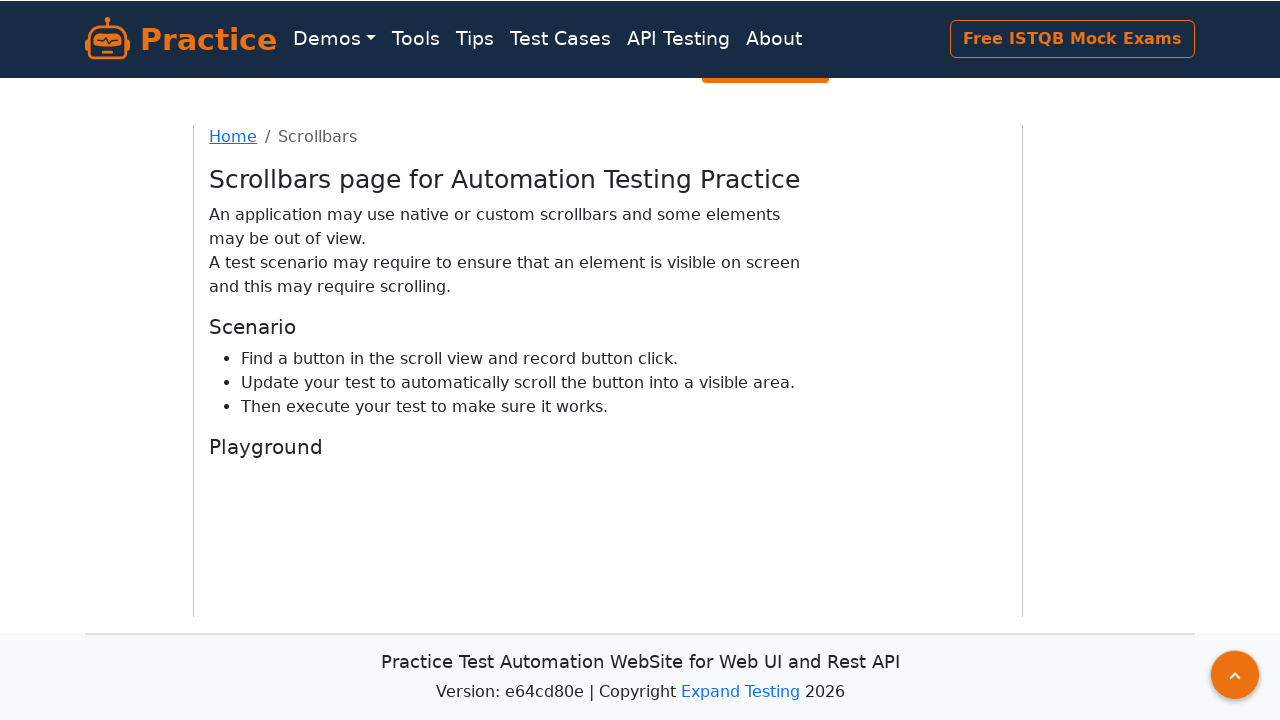

Pressed ArrowRight key to scroll right (3rd time)
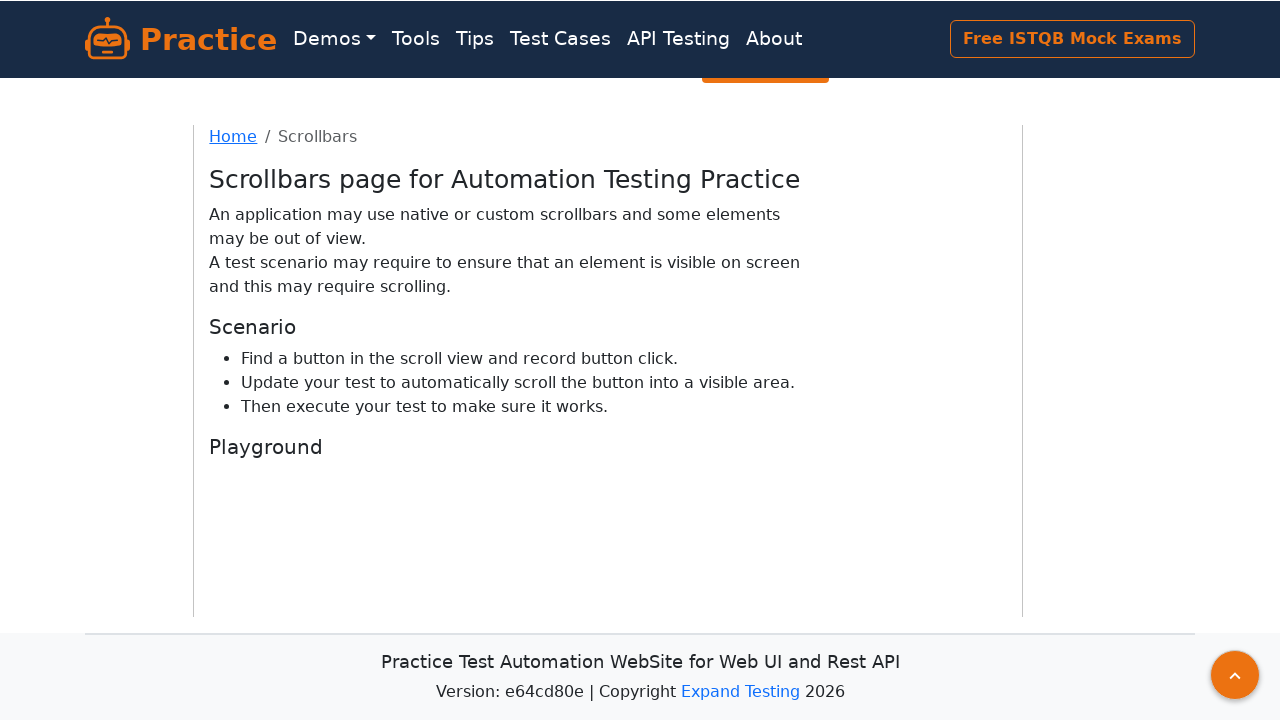

Pressed ArrowRight key to scroll right (4th time)
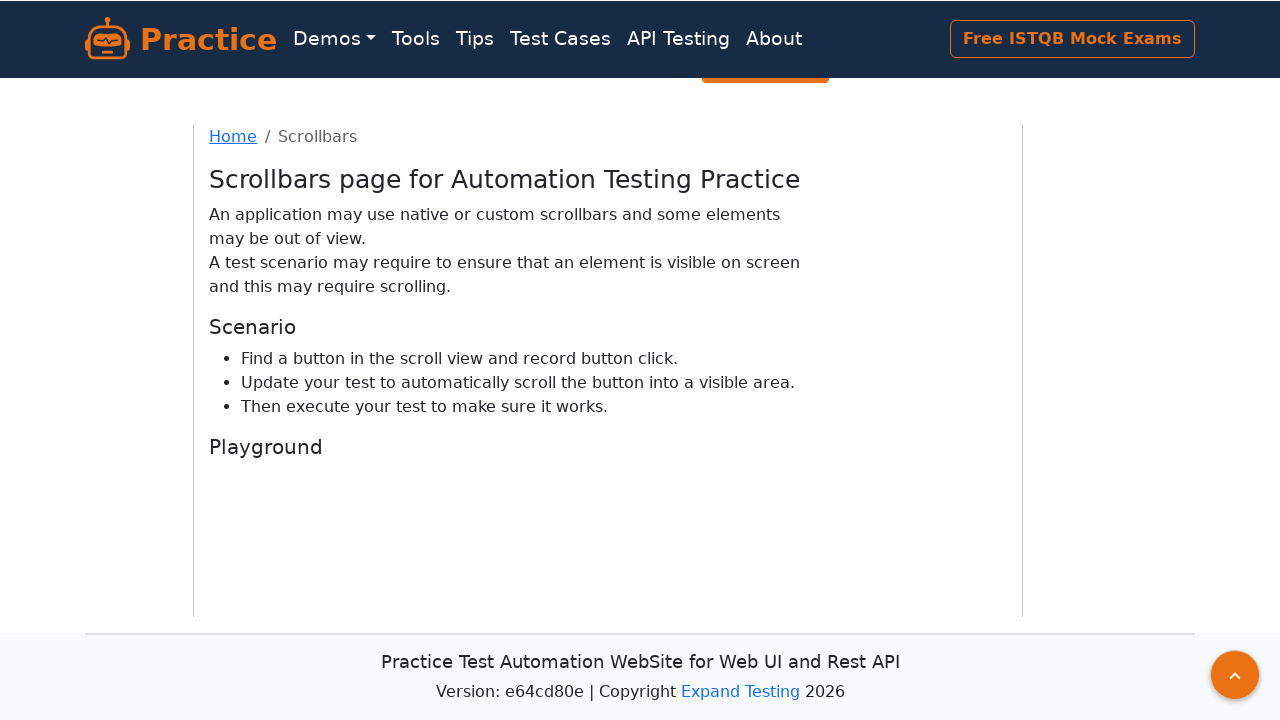

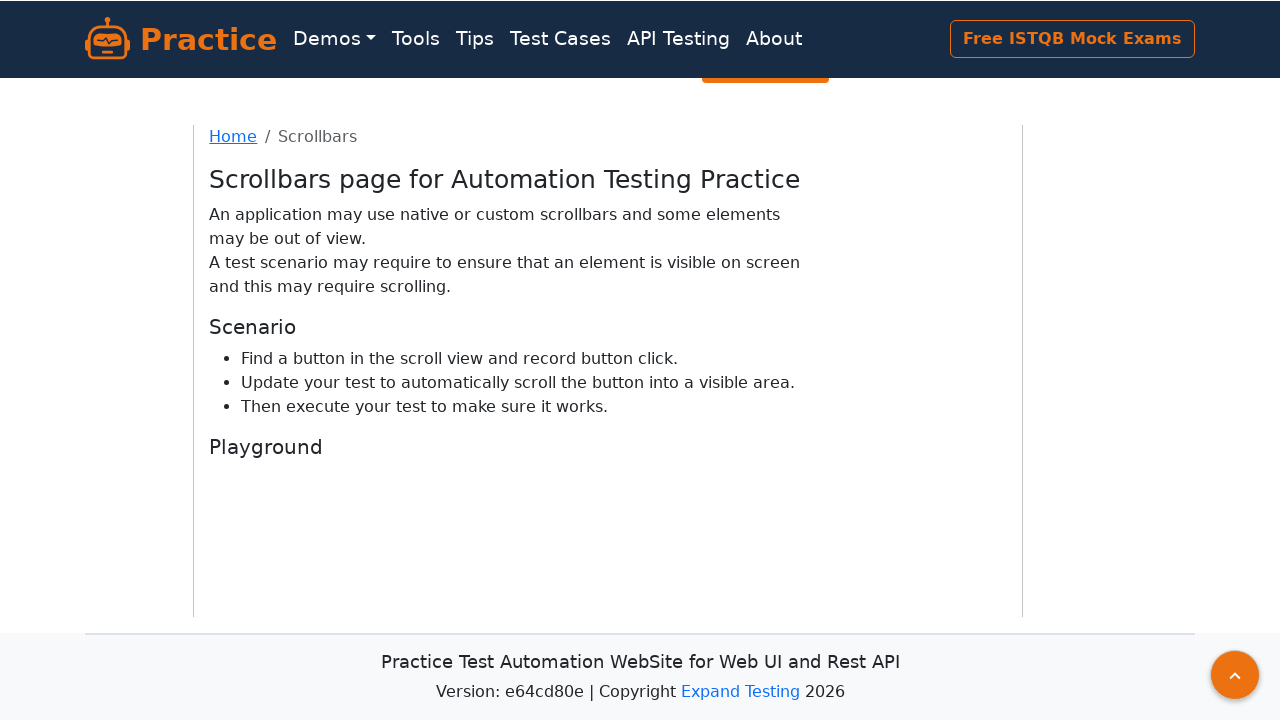